Tests filling a name input field on an Angular practice form page

Starting URL: https://www.rahulshettyacademy.com/angularpractice/

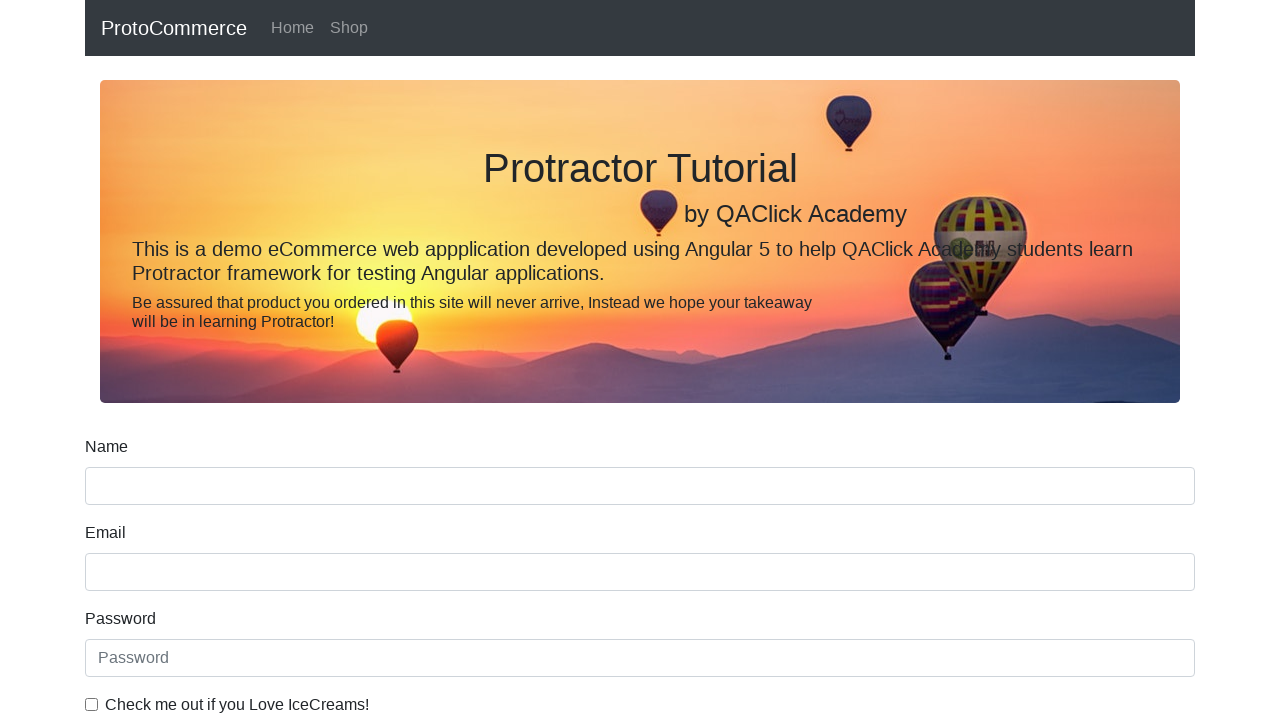

Filled name input field with 'Selenium practise for partial screenshot' on [name='name']
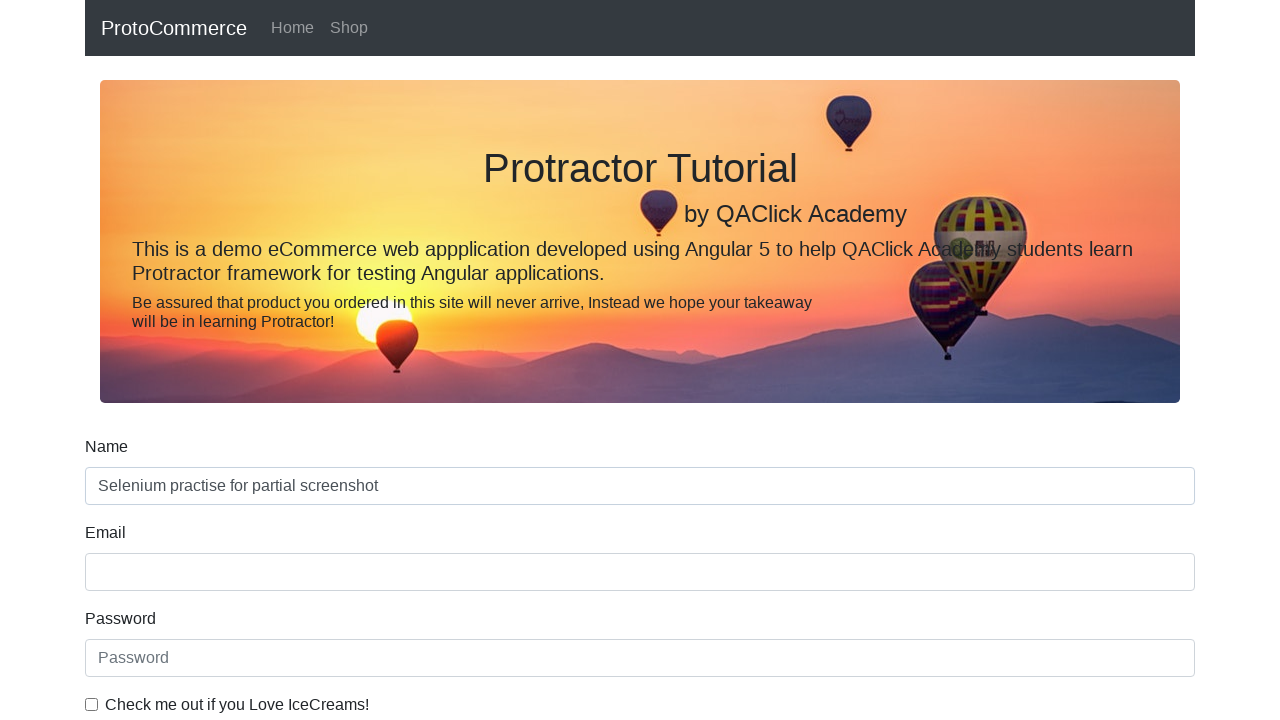

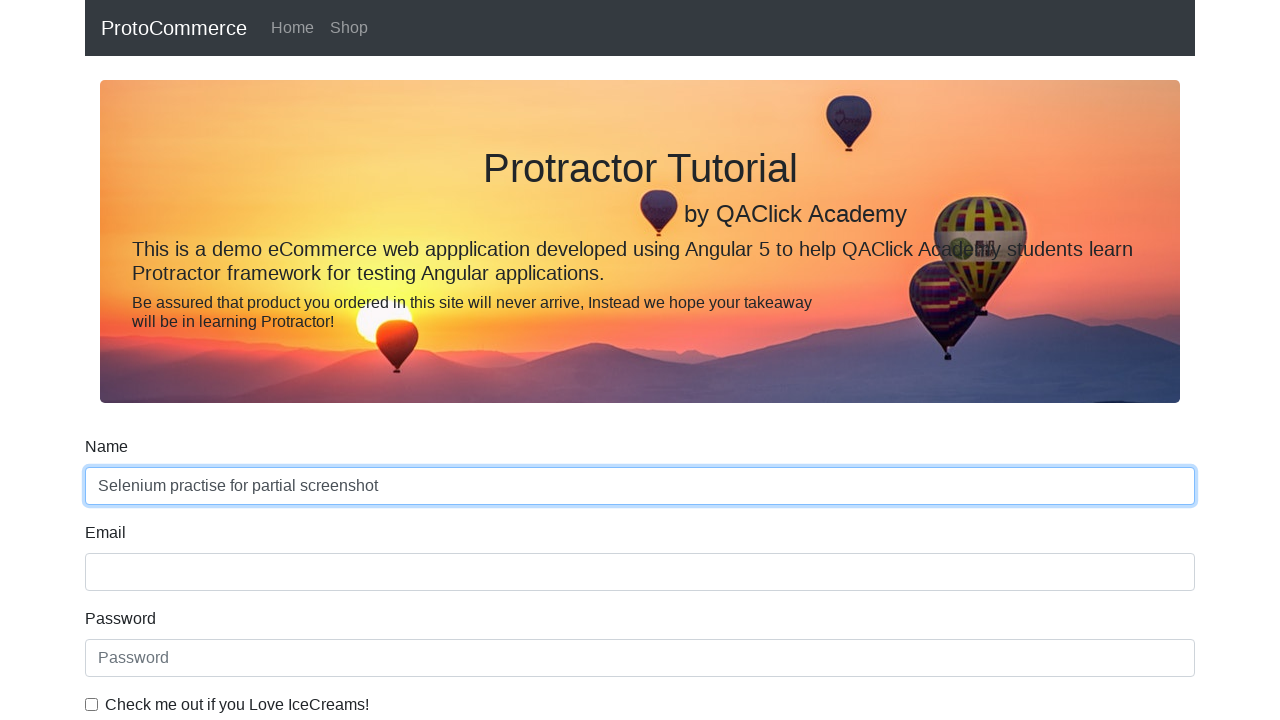